Fills out a simple form with first name, last name, city, and country information, then submits it

Starting URL: http://suninjuly.github.io/simple_form_find_task.html

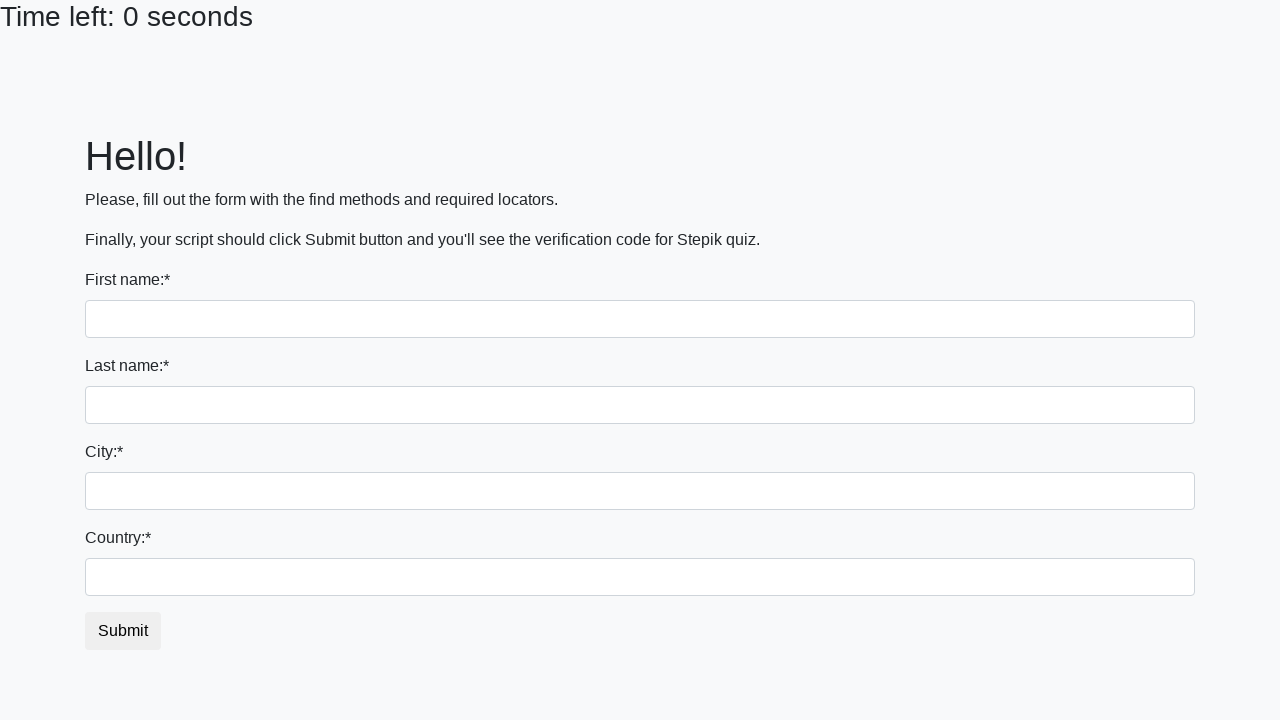

Filled first name field with 'Misha' on input:first-of-type
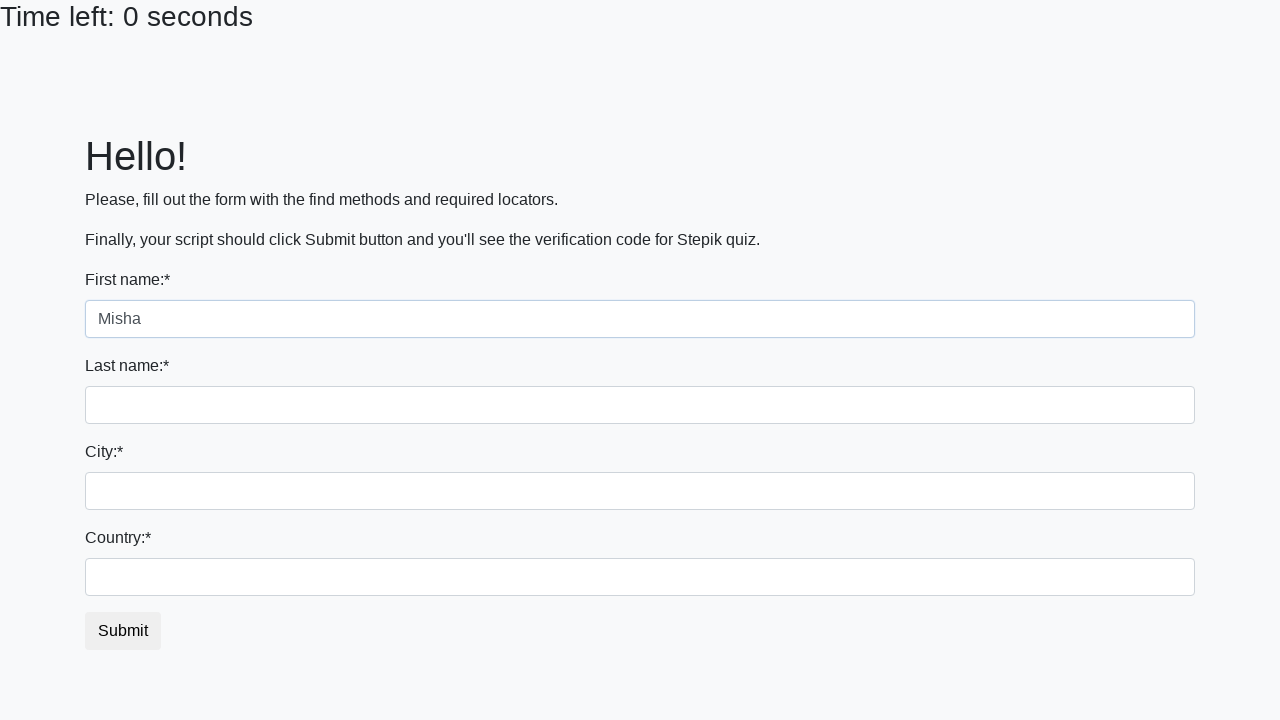

Filled last name field with 'Lavrov' on input[name='last_name']
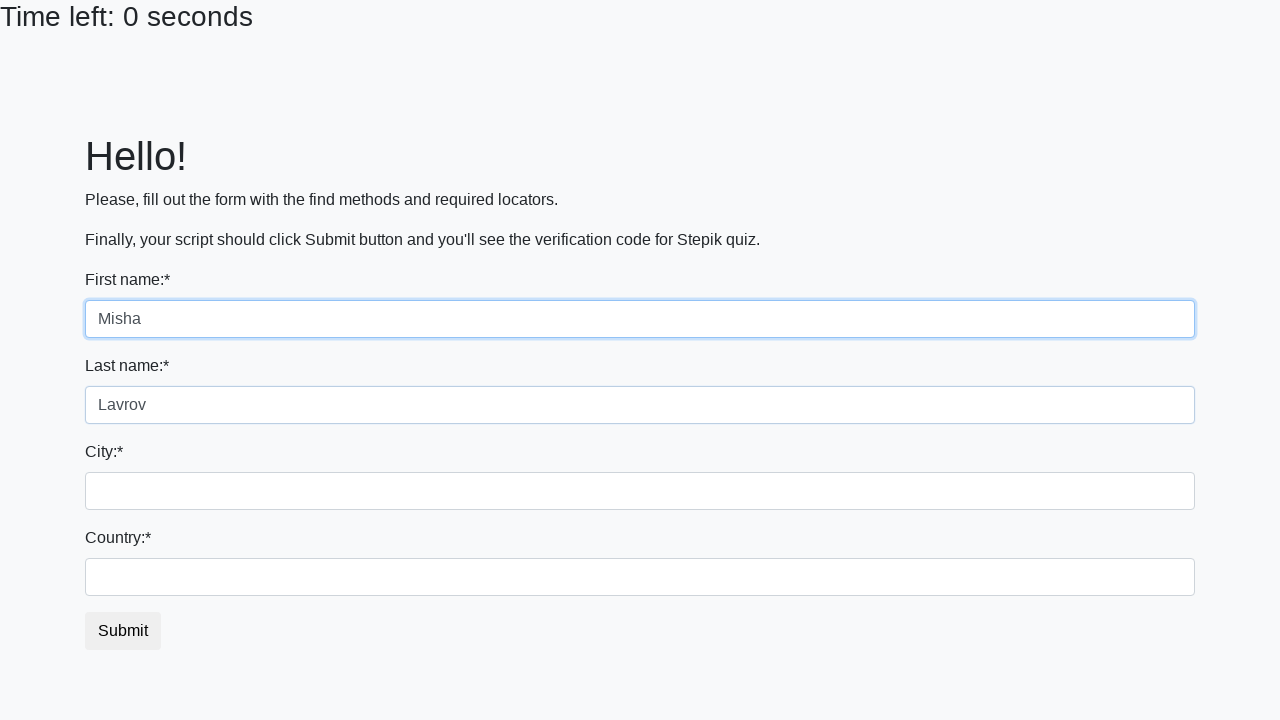

Filled city field with 'Vinnitsia' on .form-control.city
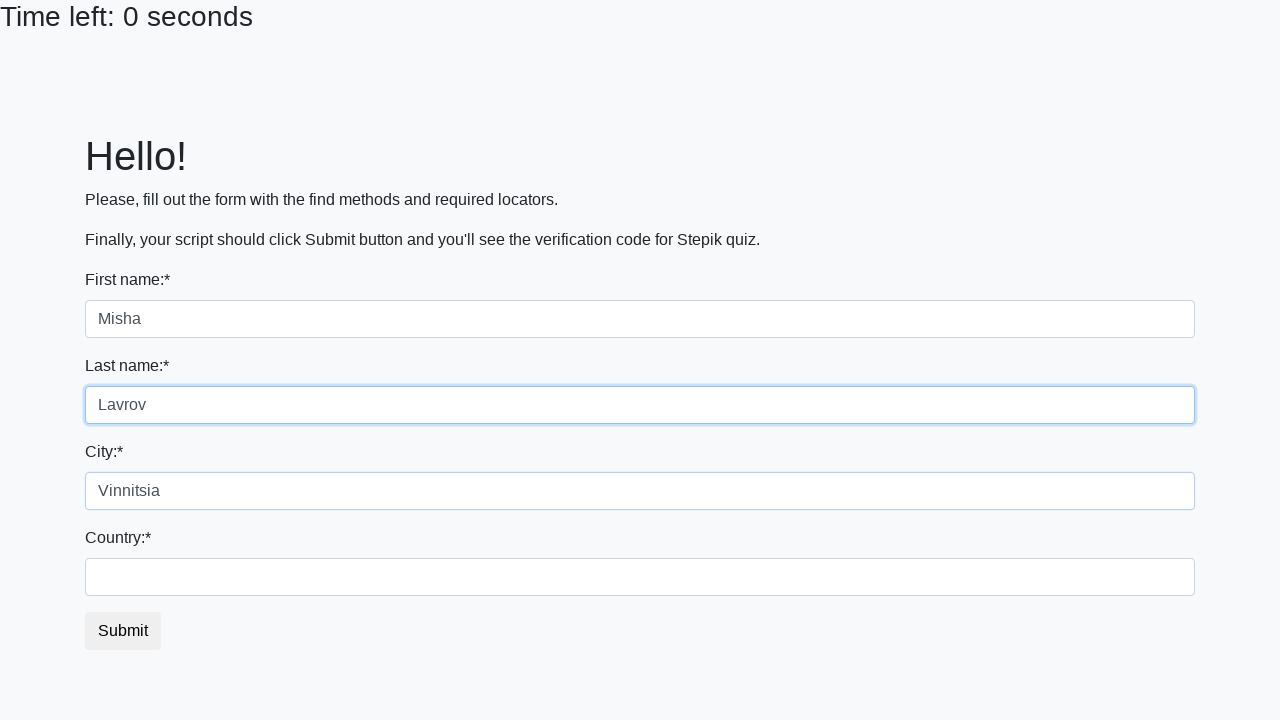

Filled country field with 'Ukraine' on #country
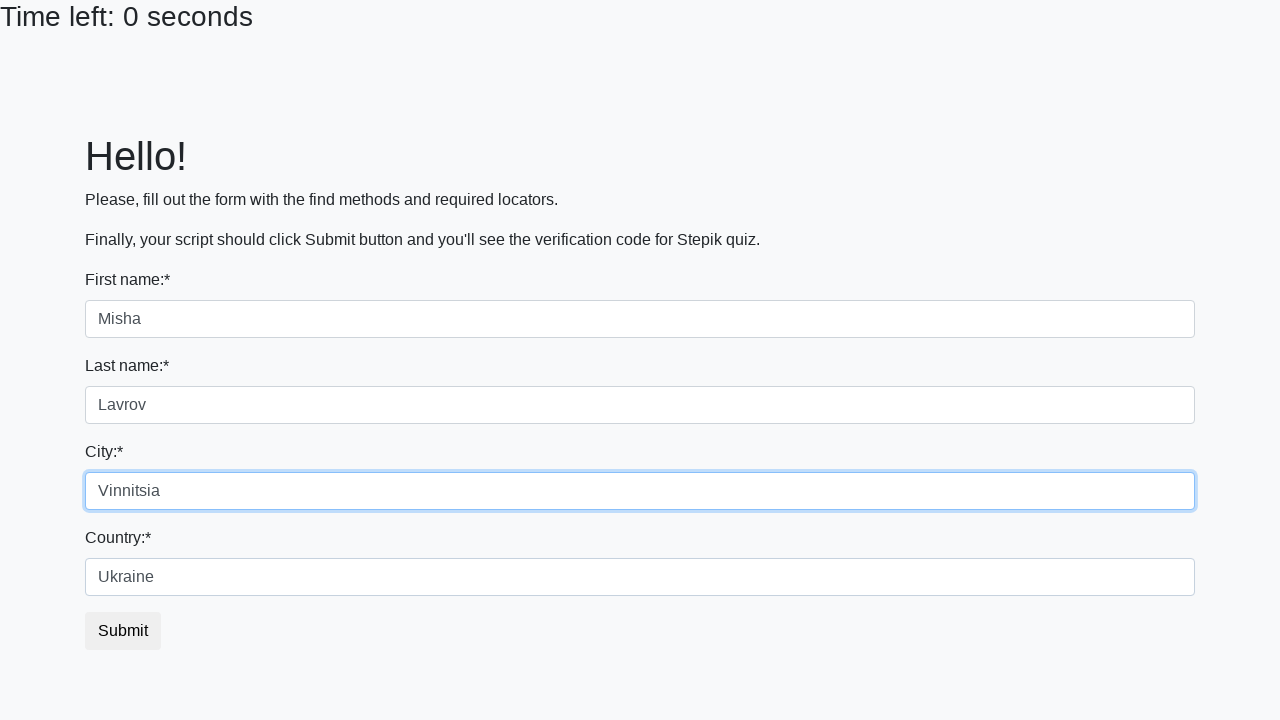

Clicked submit button to submit the form at (123, 631) on button.btn
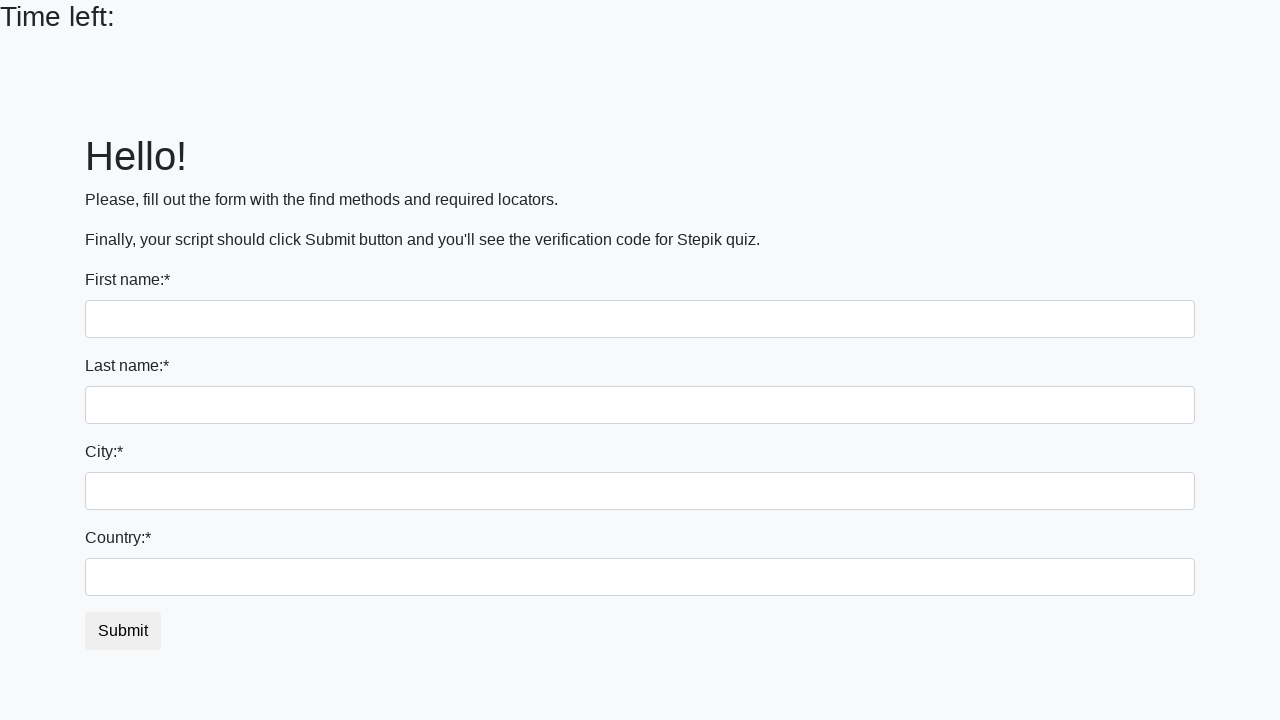

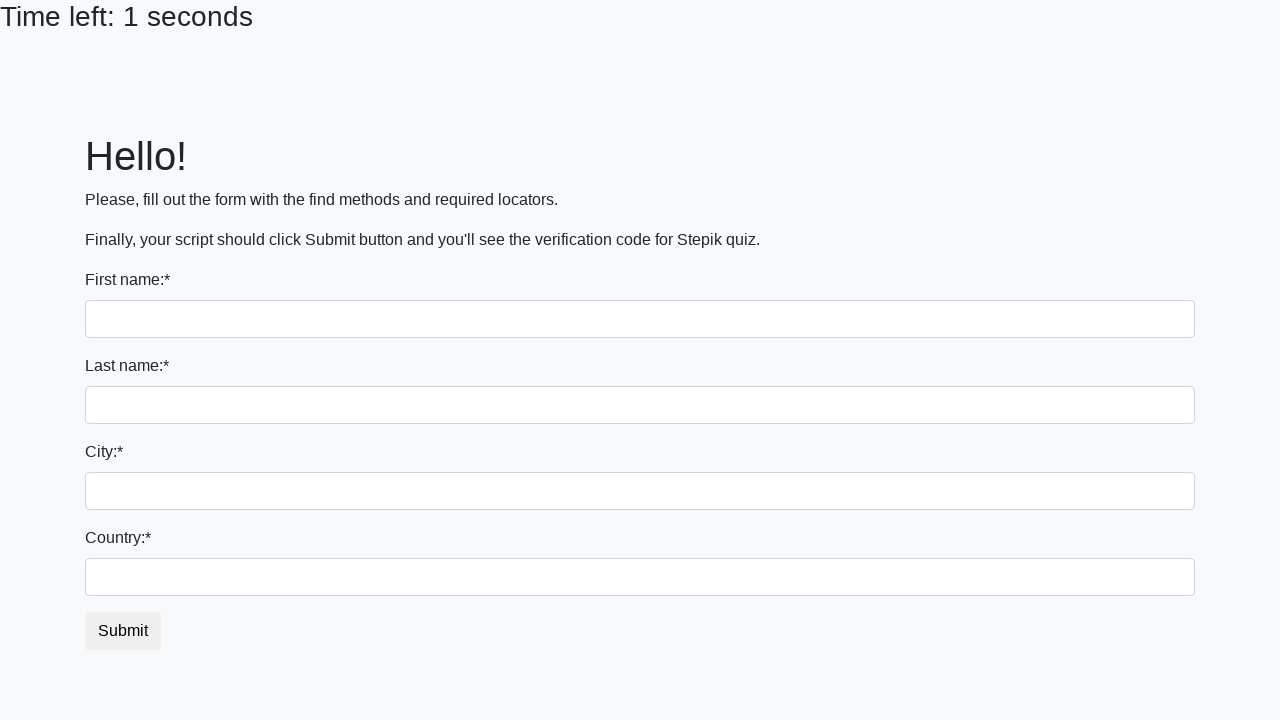